Tests search functionality on Python.org by entering a search query and submitting it

Starting URL: http://www.python.org

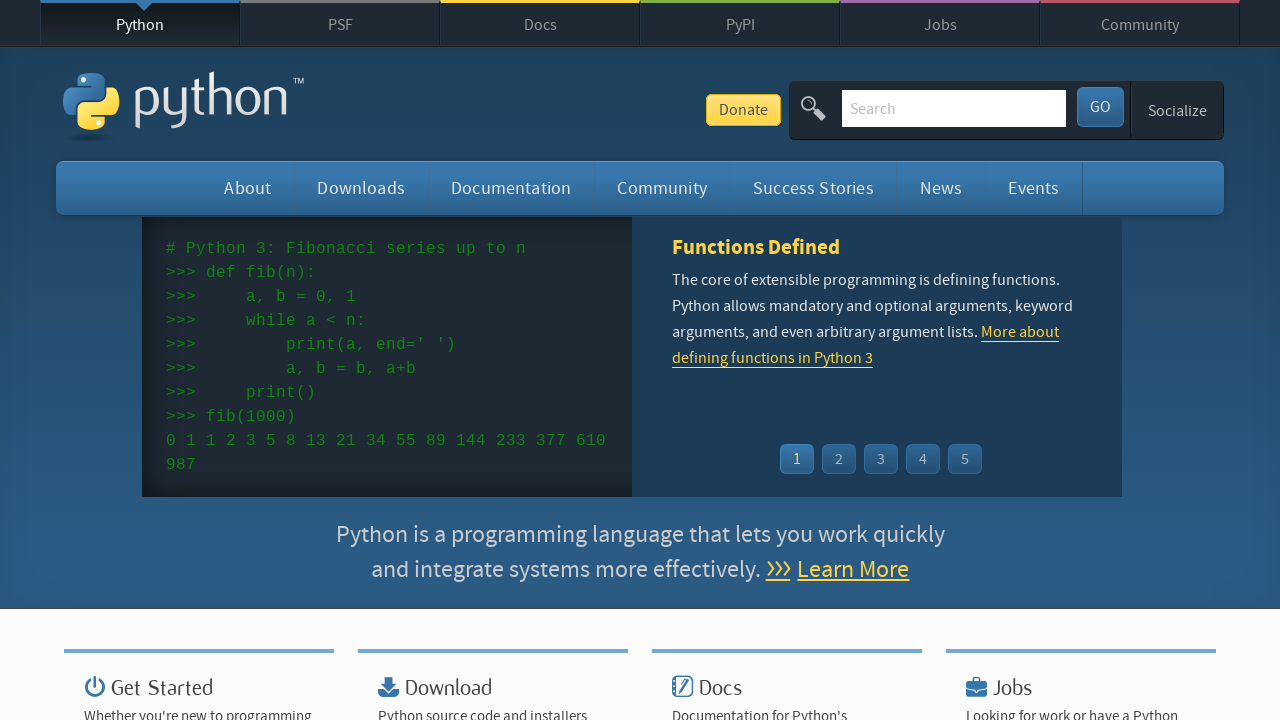

Verified page title contains 'Python'
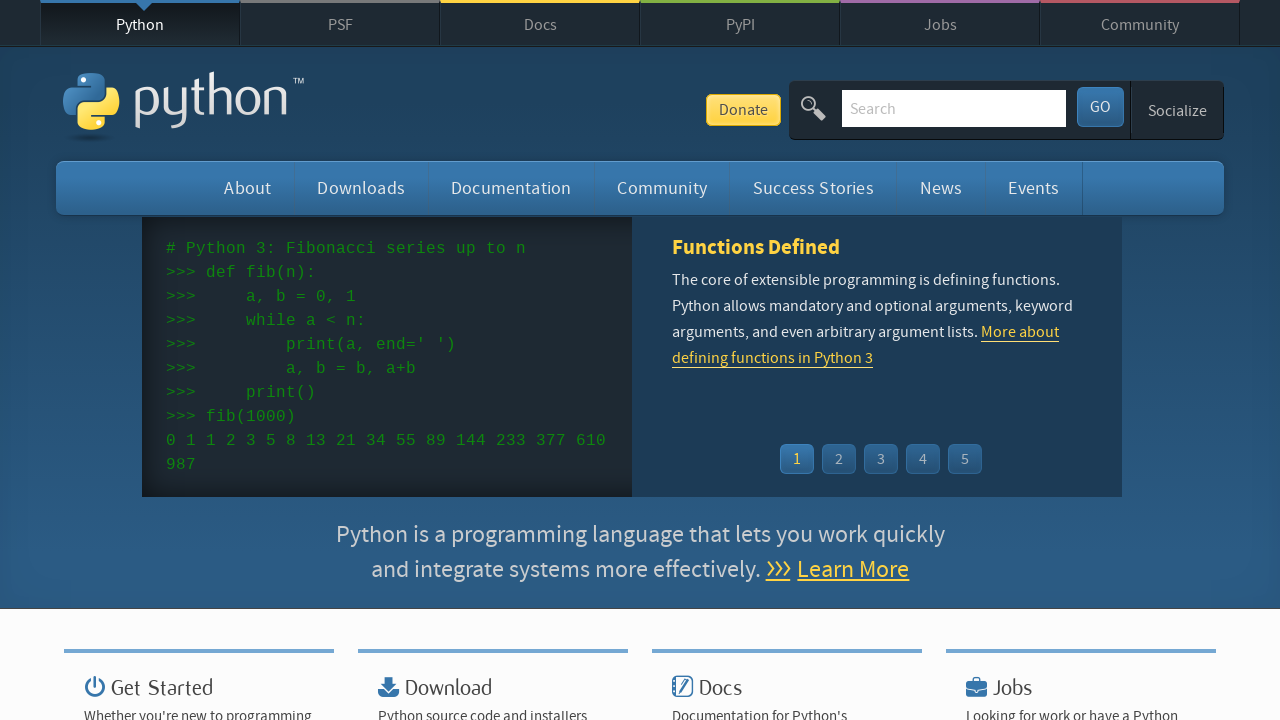

Entered 'pycon' in search box on input[name='q']
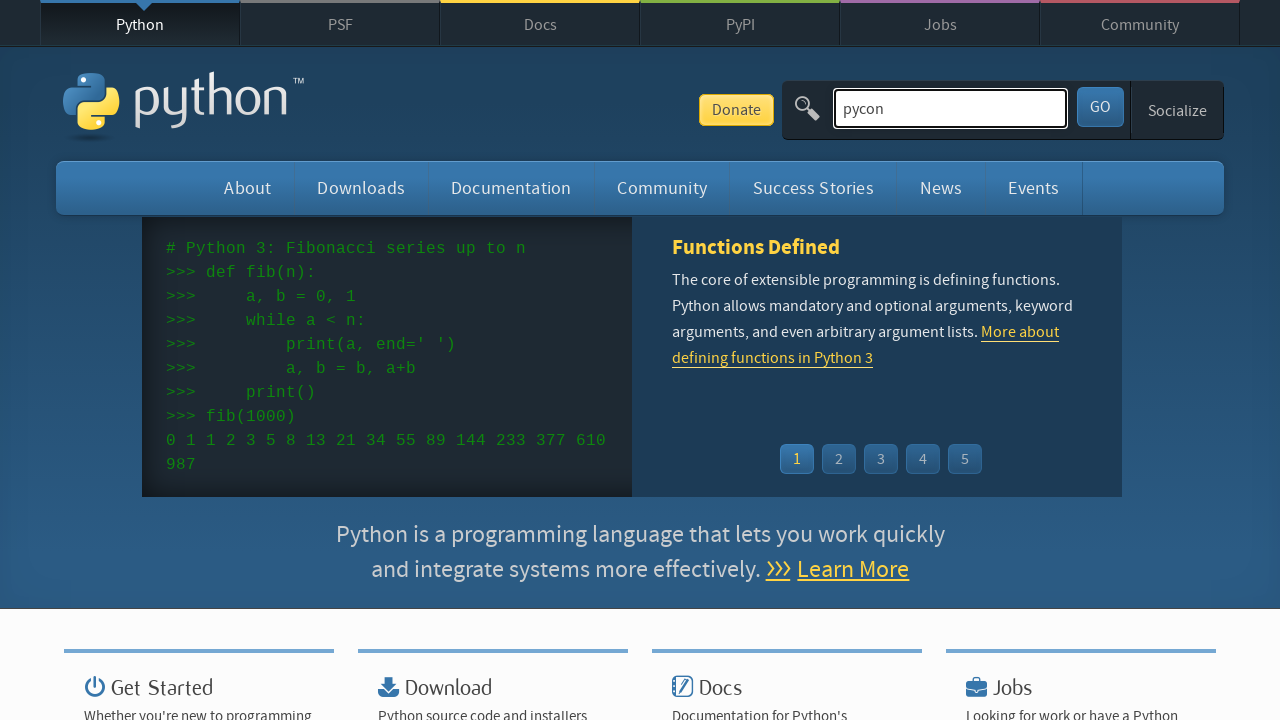

Pressed Enter to submit search query on input[name='q']
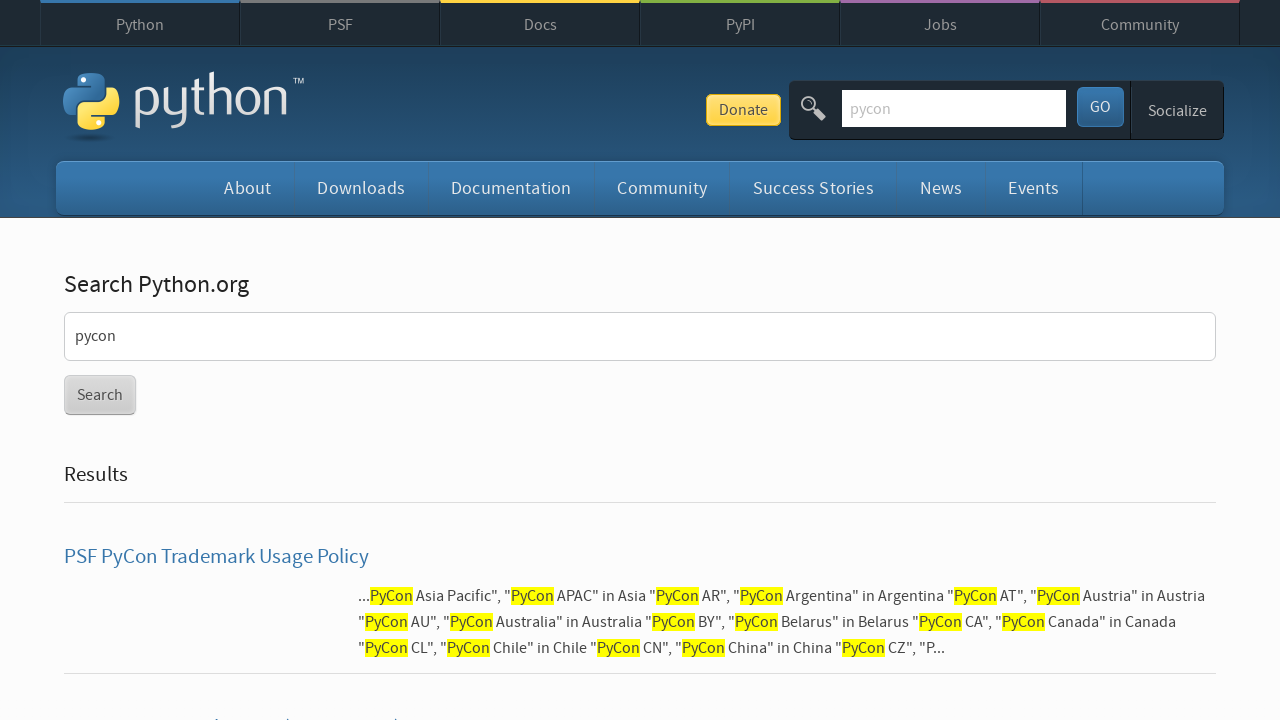

Waited for page to fully load
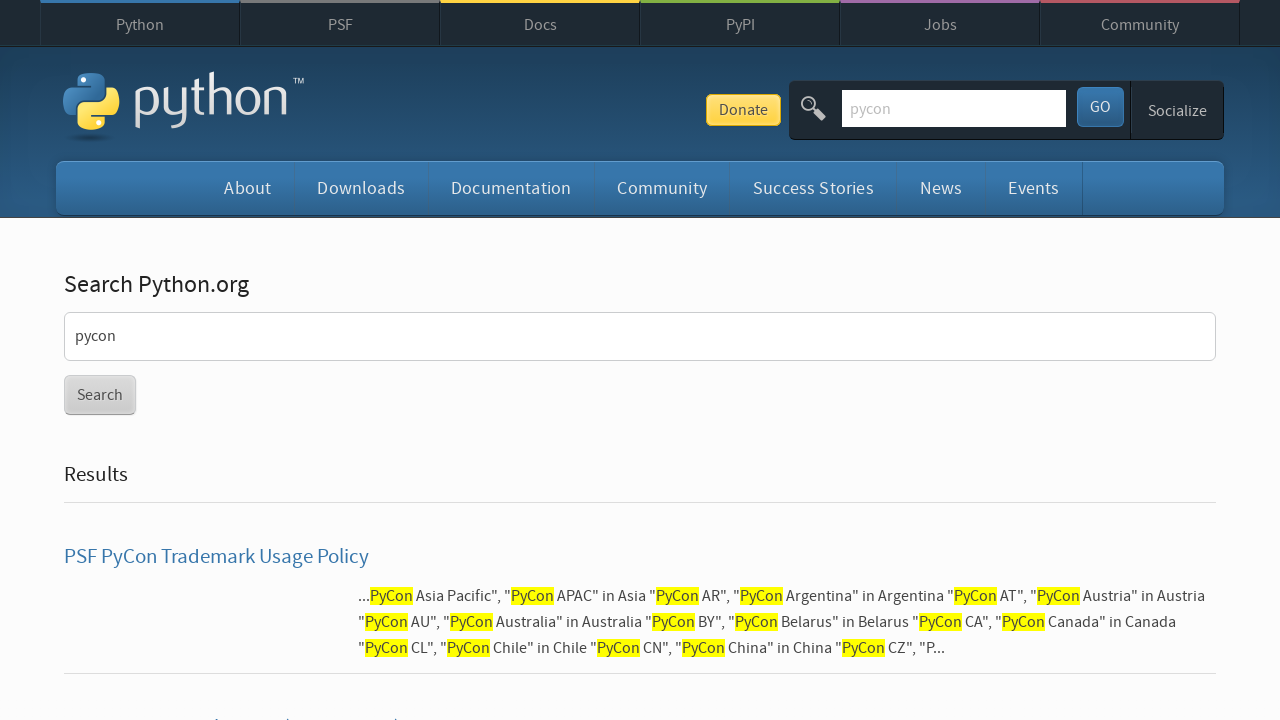

Verified search results were found (no 'No results found' message)
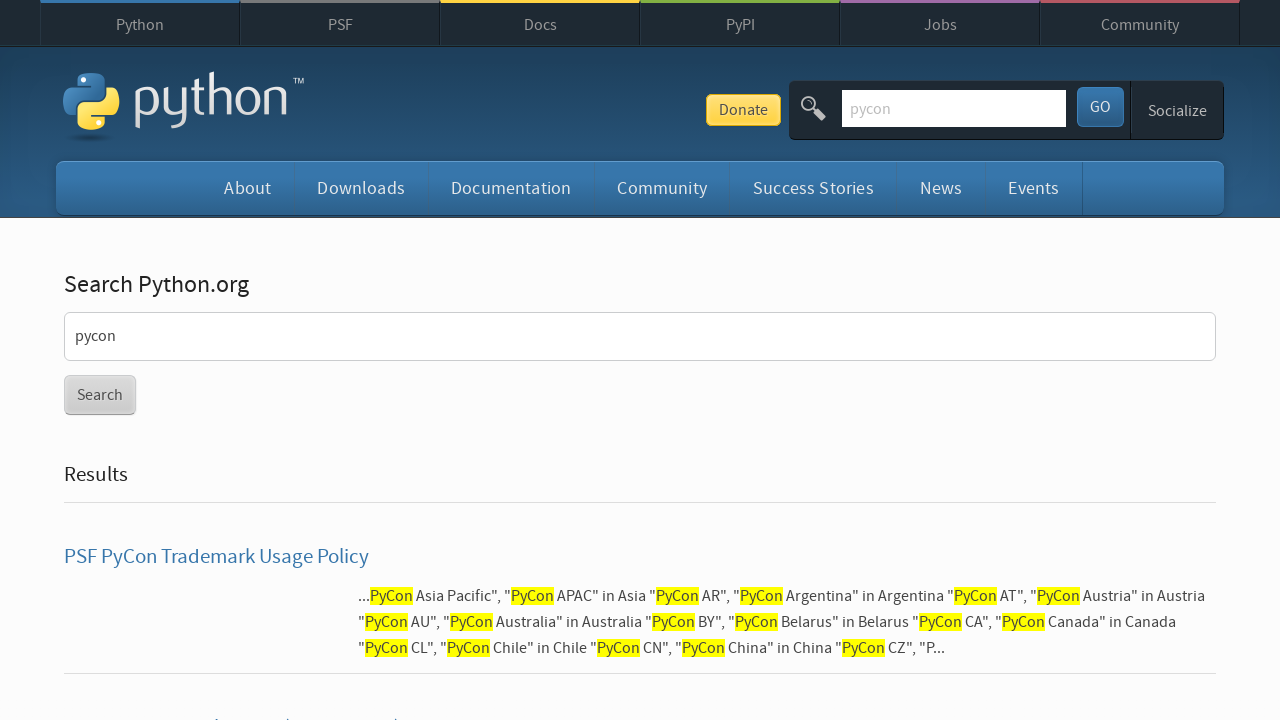

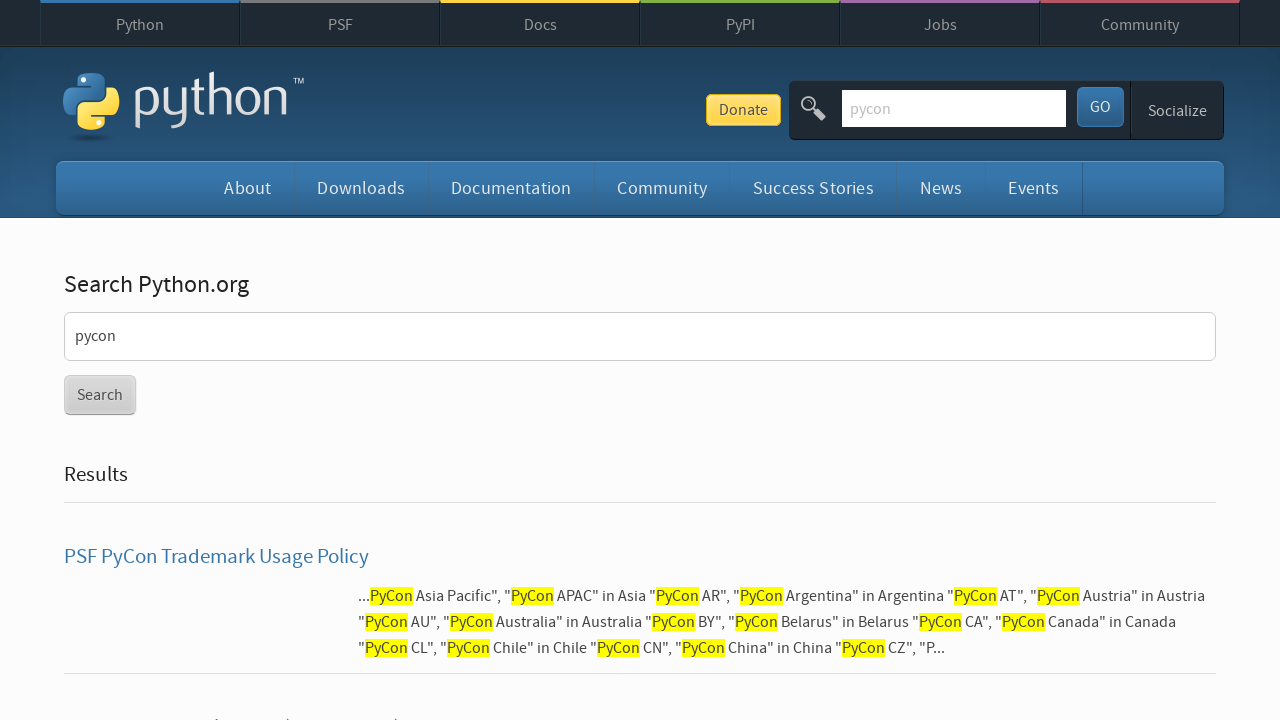